Tests clicking a dynamically calculated link text, then fills a registration form with first name, last name, city, and country fields, and submits it.

Starting URL: http://suninjuly.github.io/find_link_text

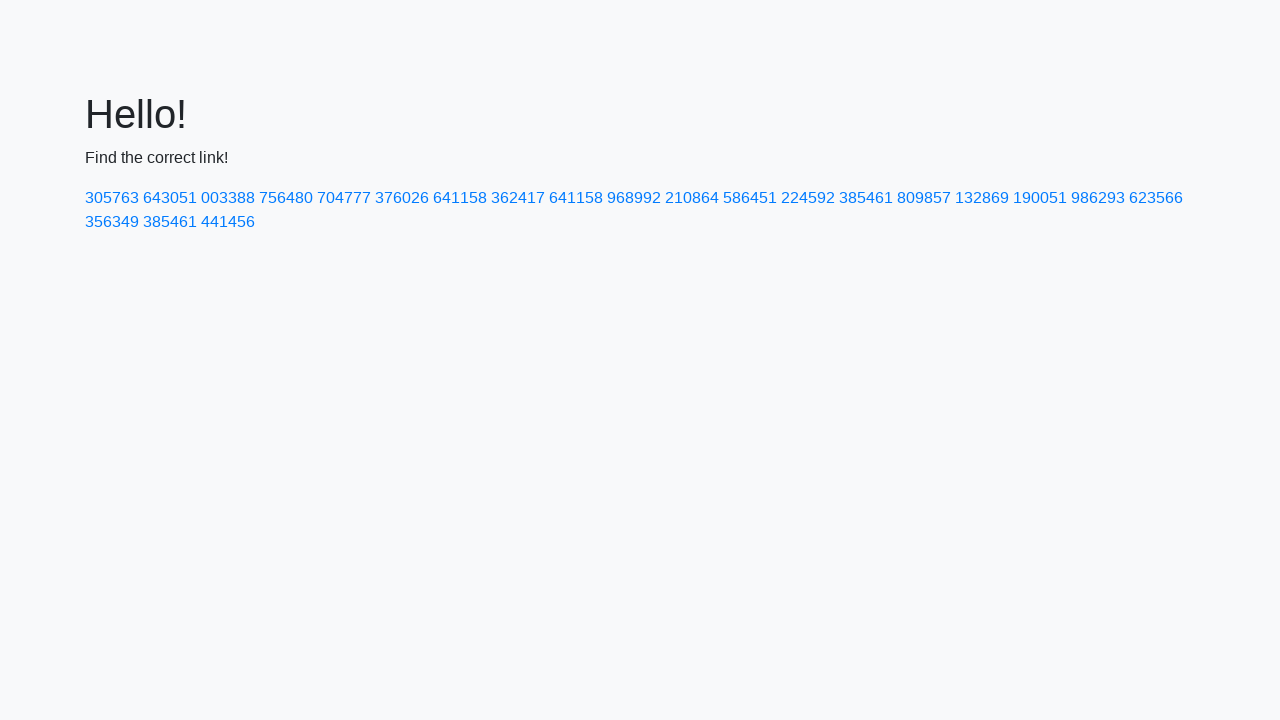

Clicked link with dynamically calculated text '224592' at (808, 198) on a:text-is('224592')
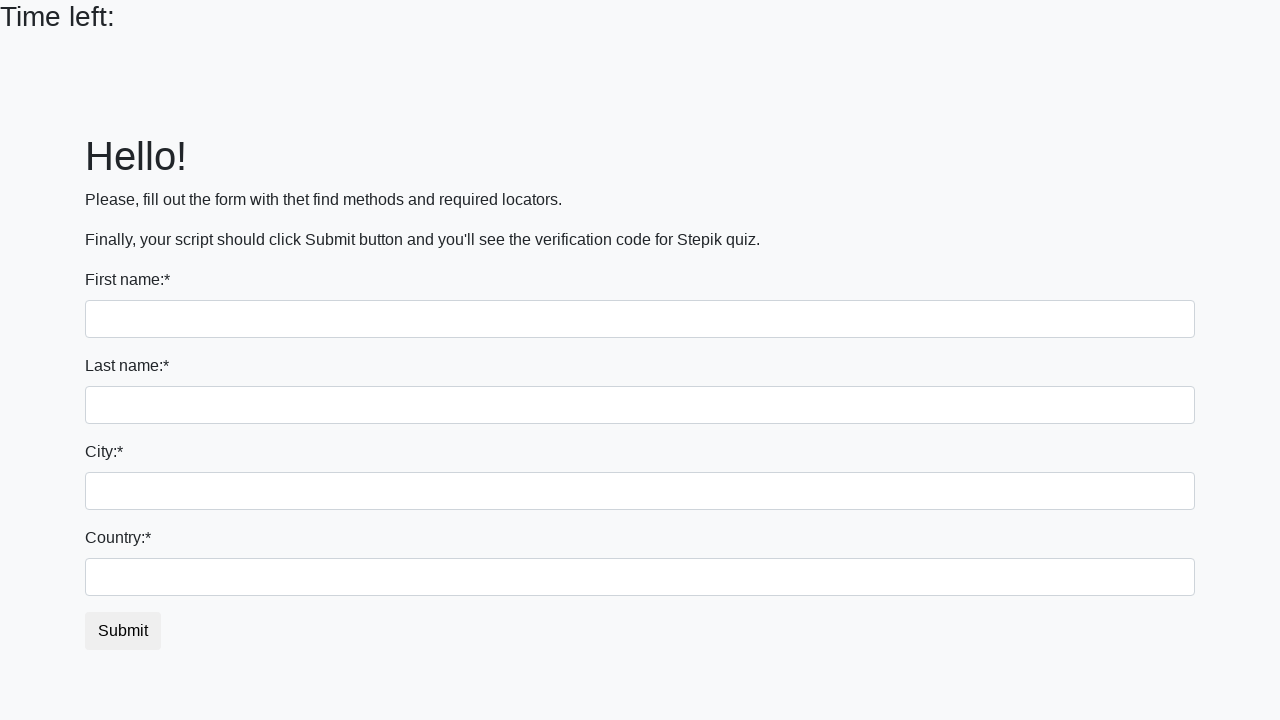

Filled first name field with 'Ivan' on input
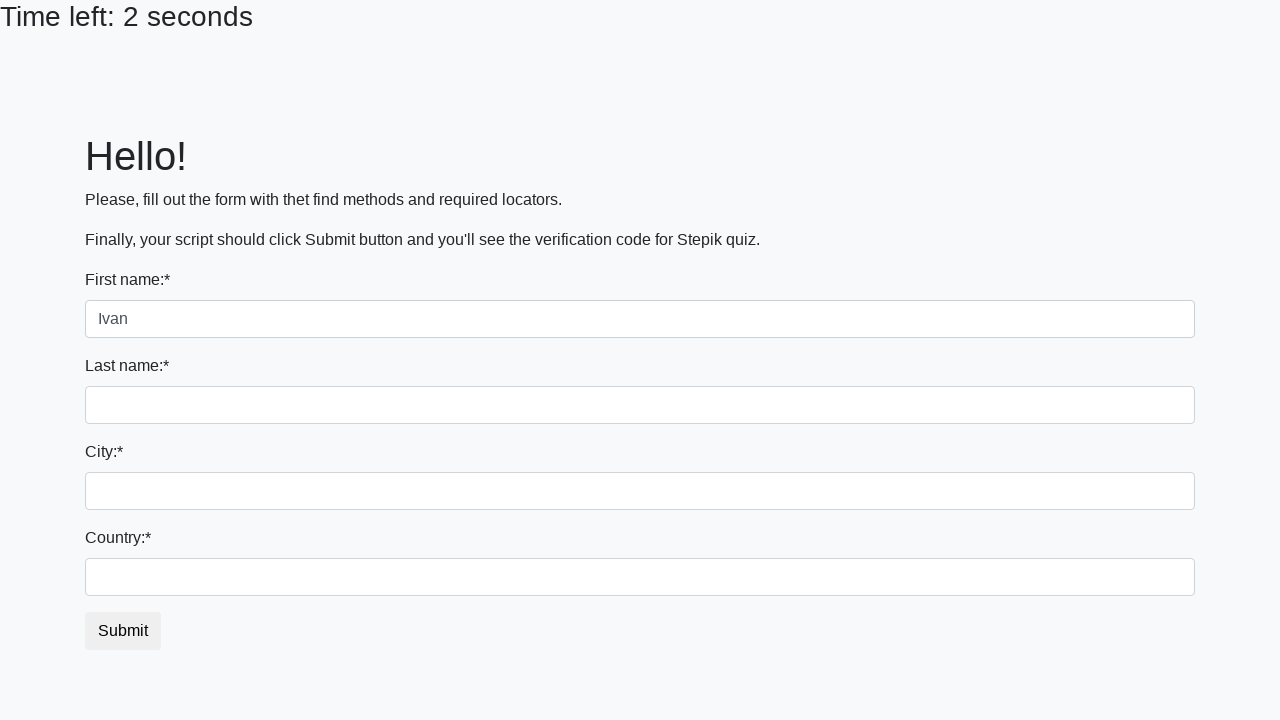

Filled last name field with 'Petrov' on input[name='last_name']
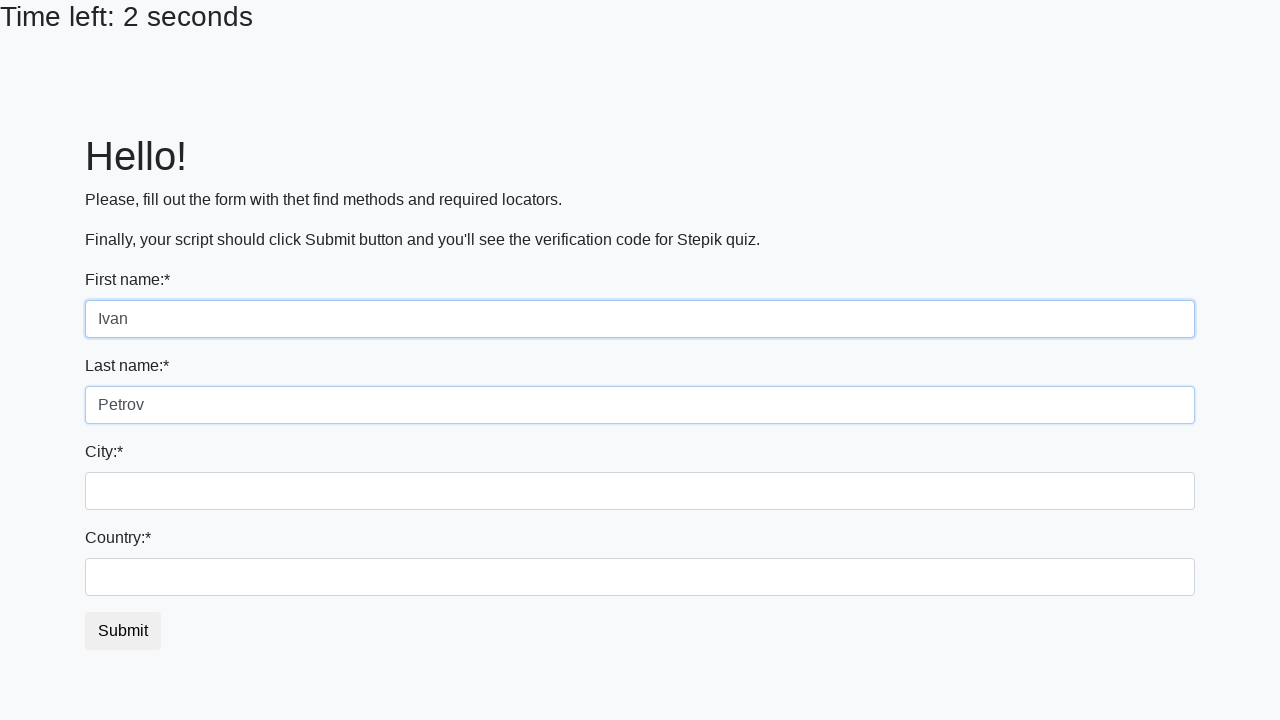

Filled city field with 'Smolensk' on .city
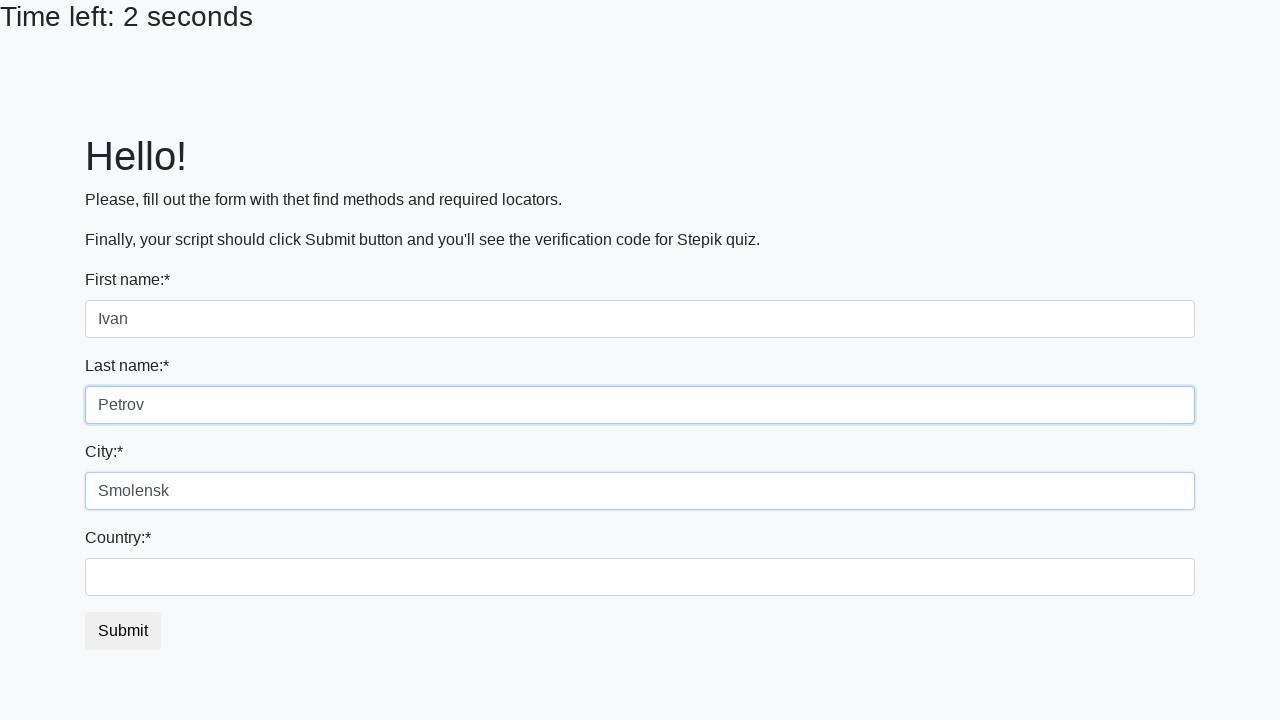

Filled country field with 'Russia' on #country
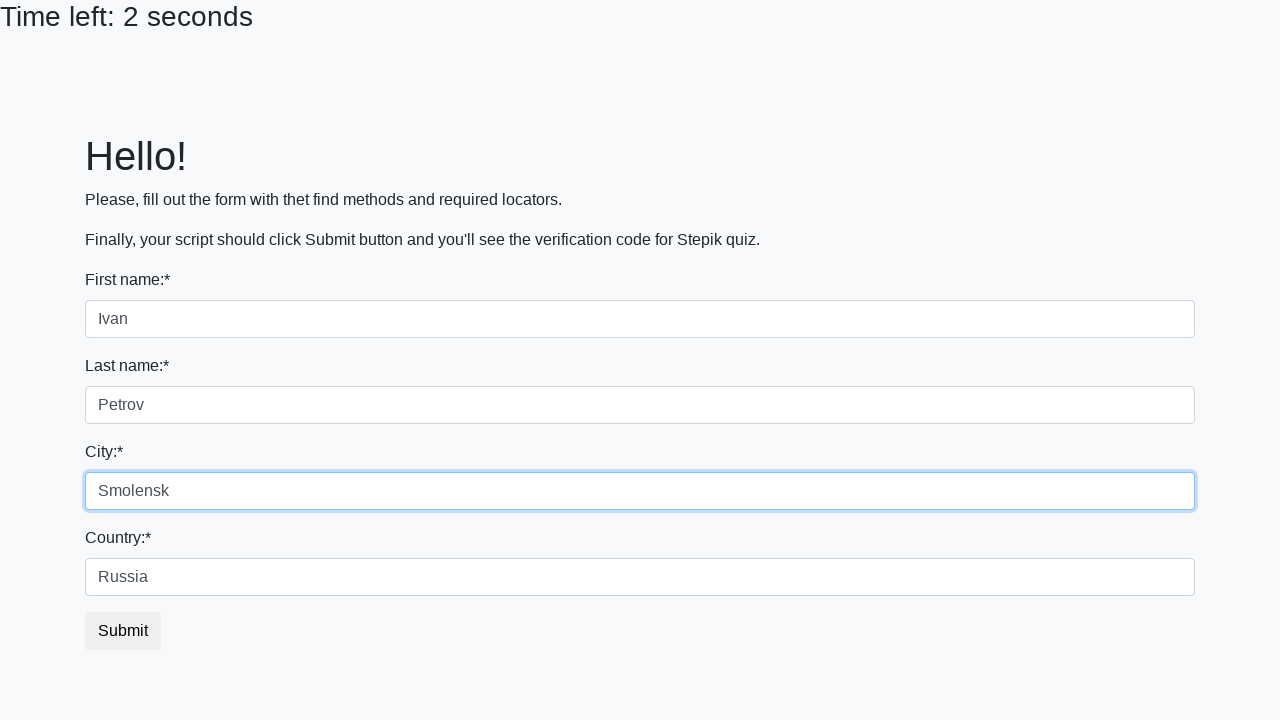

Clicked submit button to register at (123, 631) on button.btn
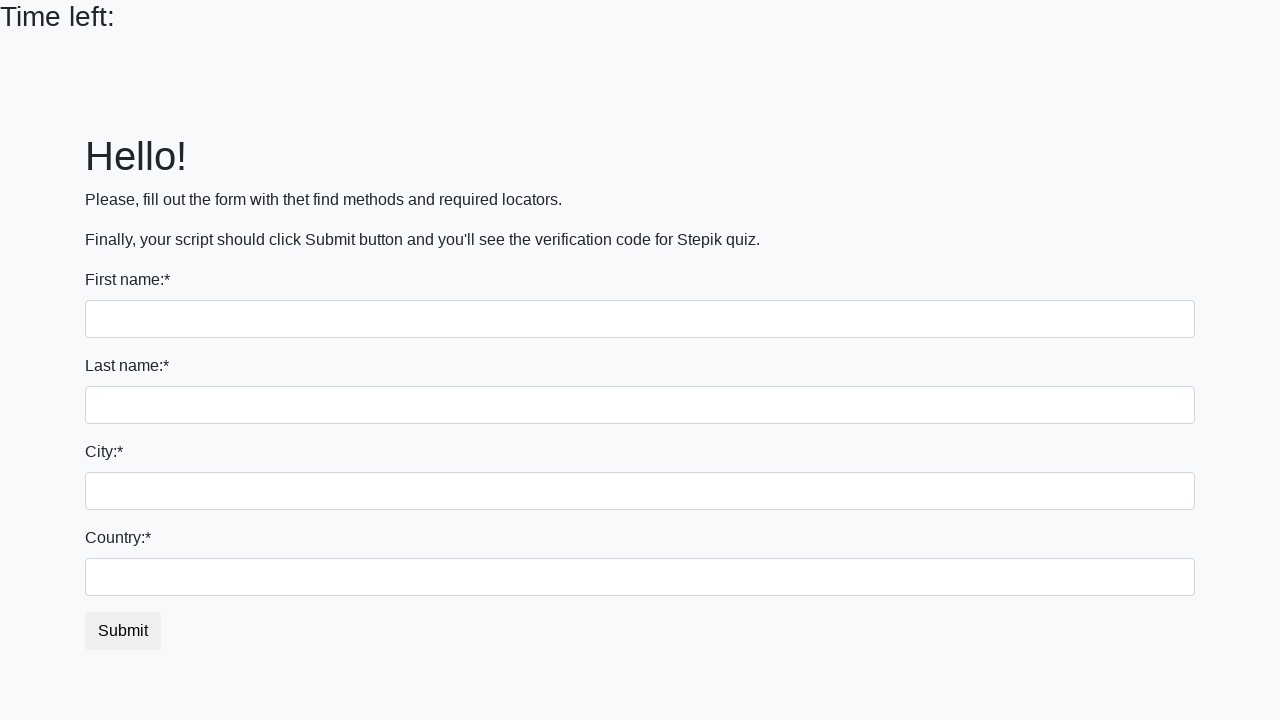

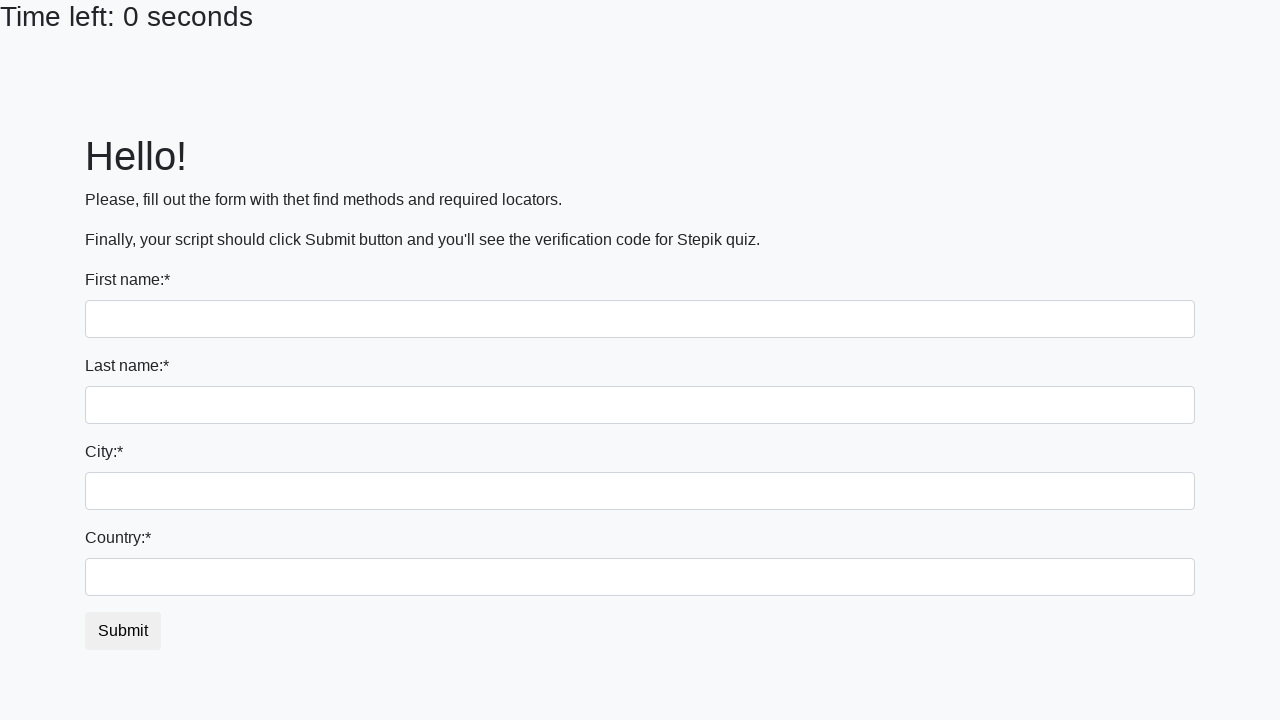